Tests checkbox functionality by locating a Senior Citizen Discount checkbox and clicking it to toggle its selection state

Starting URL: https://rahulshettyacademy.com/dropdownsPractise/

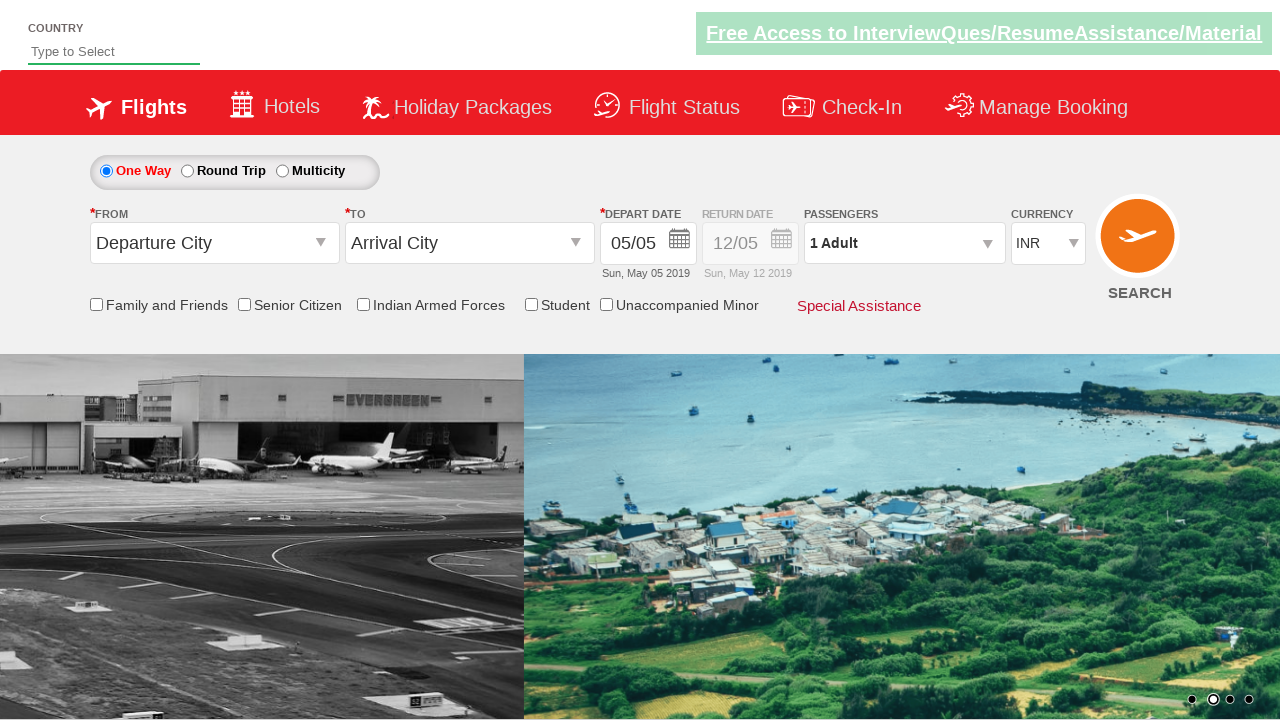

Located Senior Citizen Discount checkbox
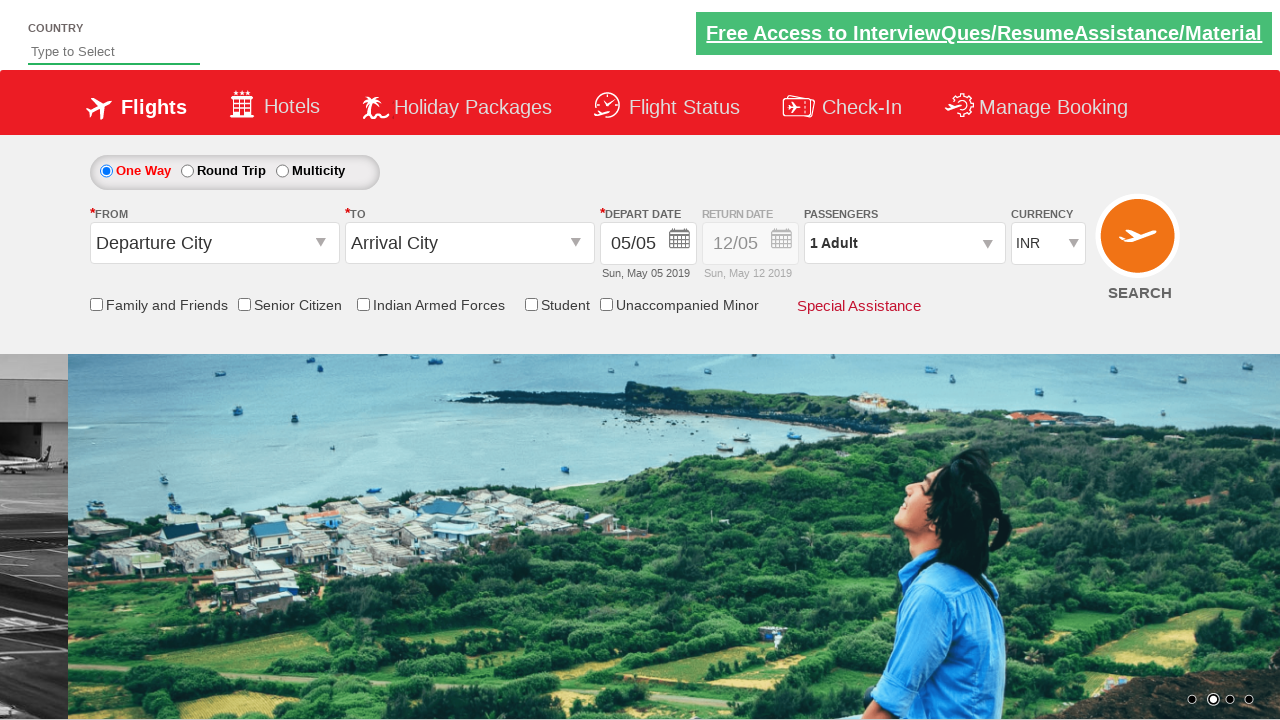

Senior Citizen Discount checkbox is visible
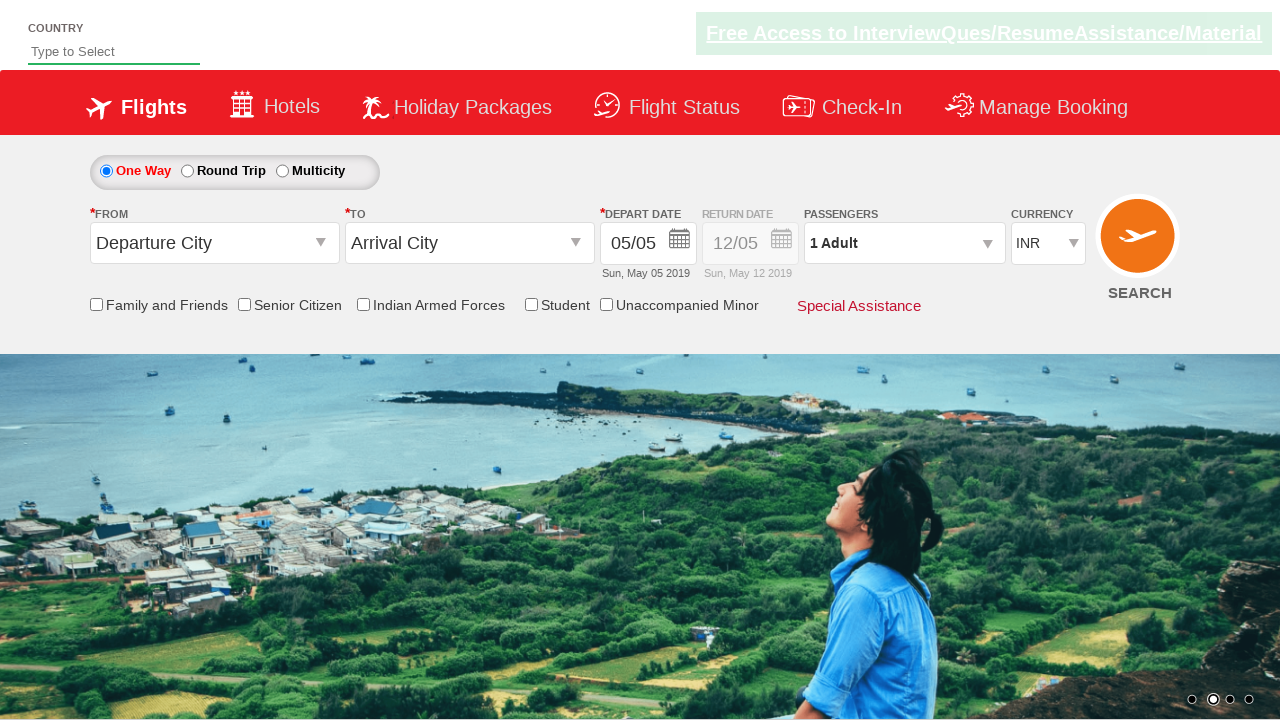

Clicked Senior Citizen Discount checkbox to toggle selection at (244, 304) on input[id*='SeniorCitizenDiscount']
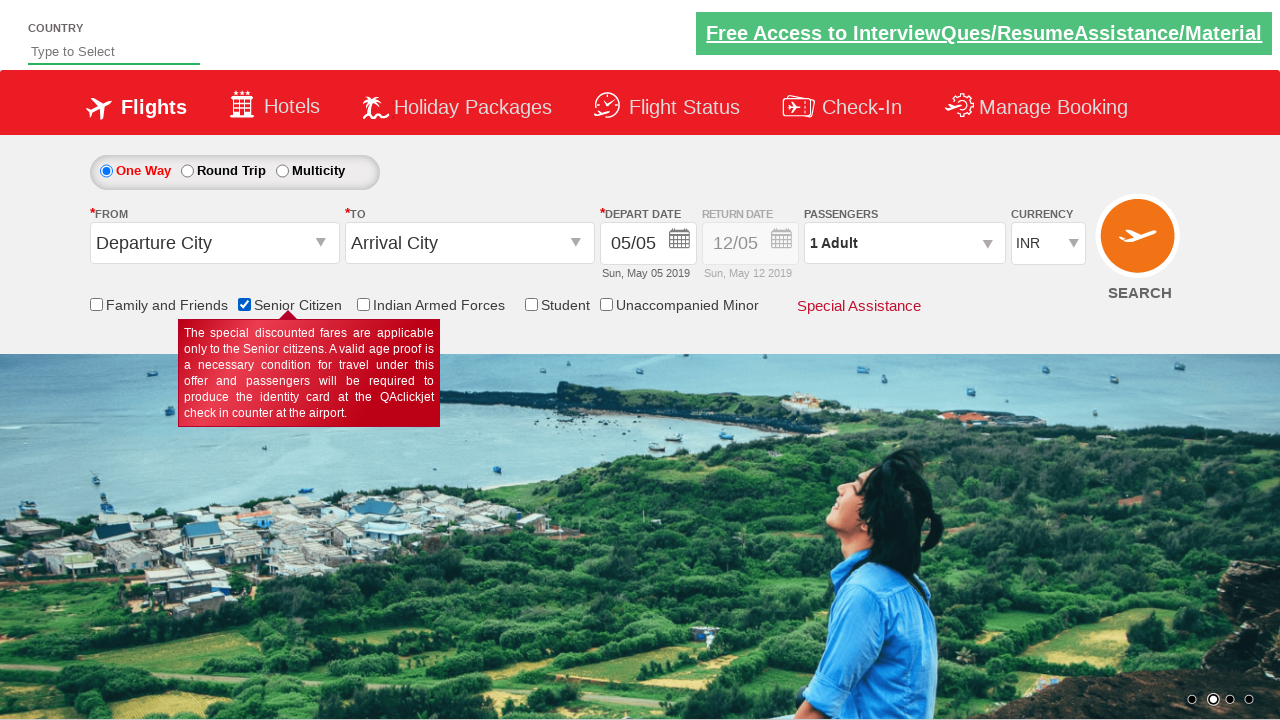

Verified Senior Citizen Discount checkbox is selected
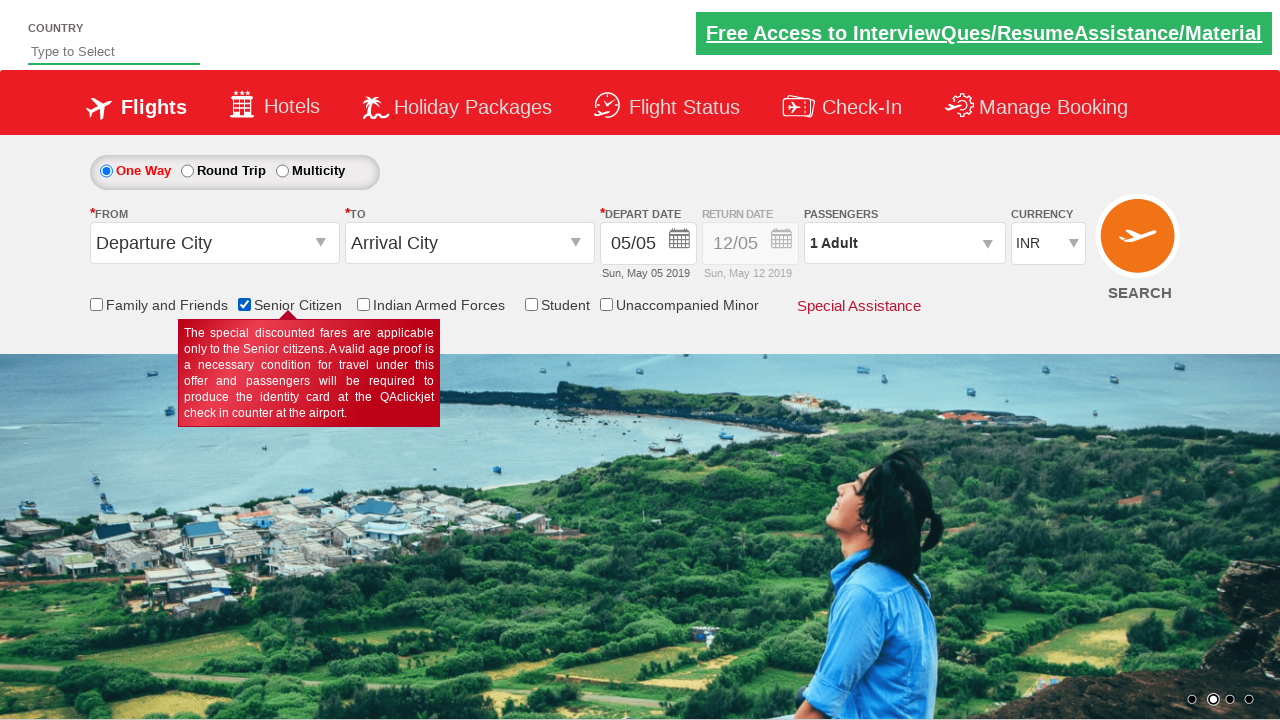

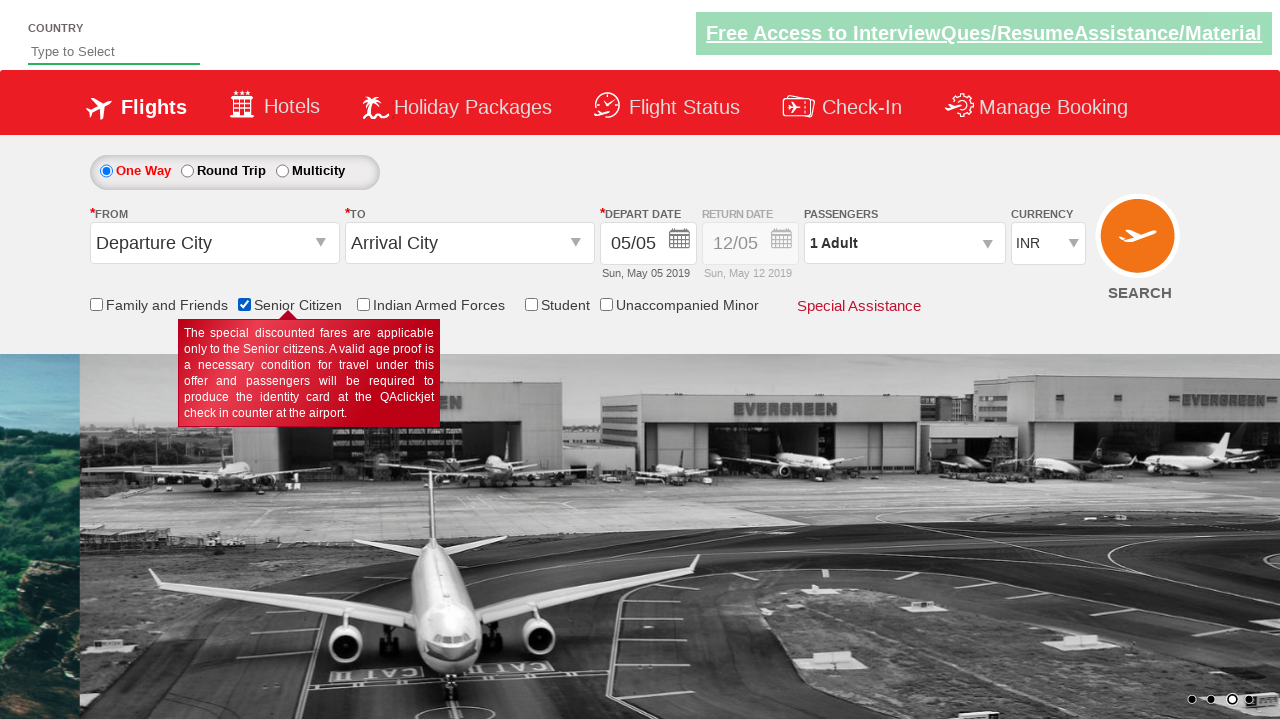